Tests checkbox selection by ensuring both checkboxes on the page are selected if they aren't already

Starting URL: https://the-internet.herokuapp.com/checkboxes

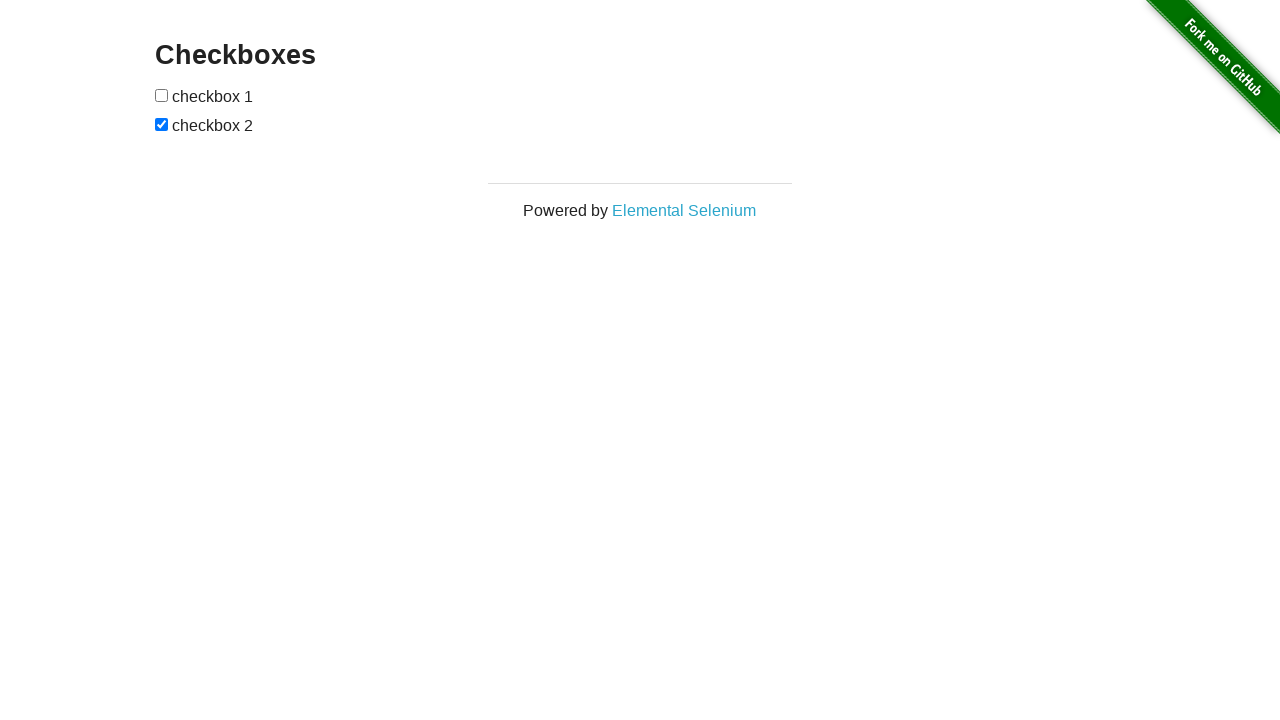

Located first checkbox element
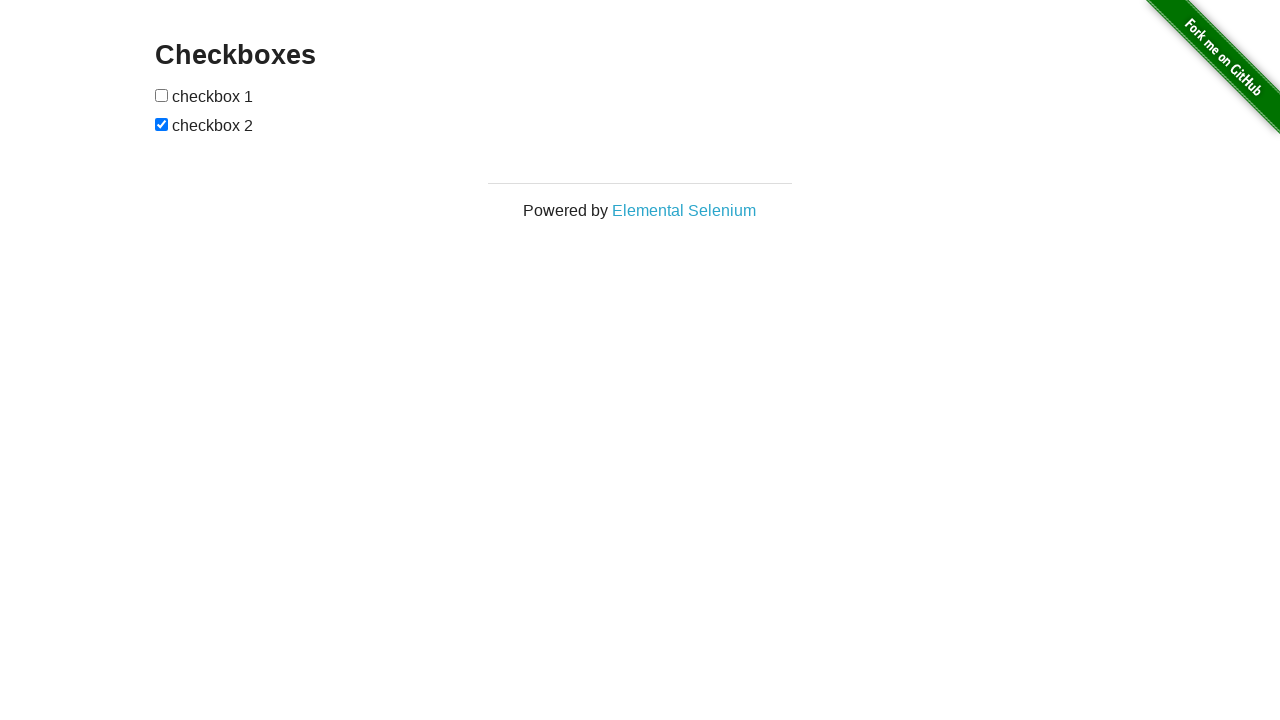

Located second checkbox element
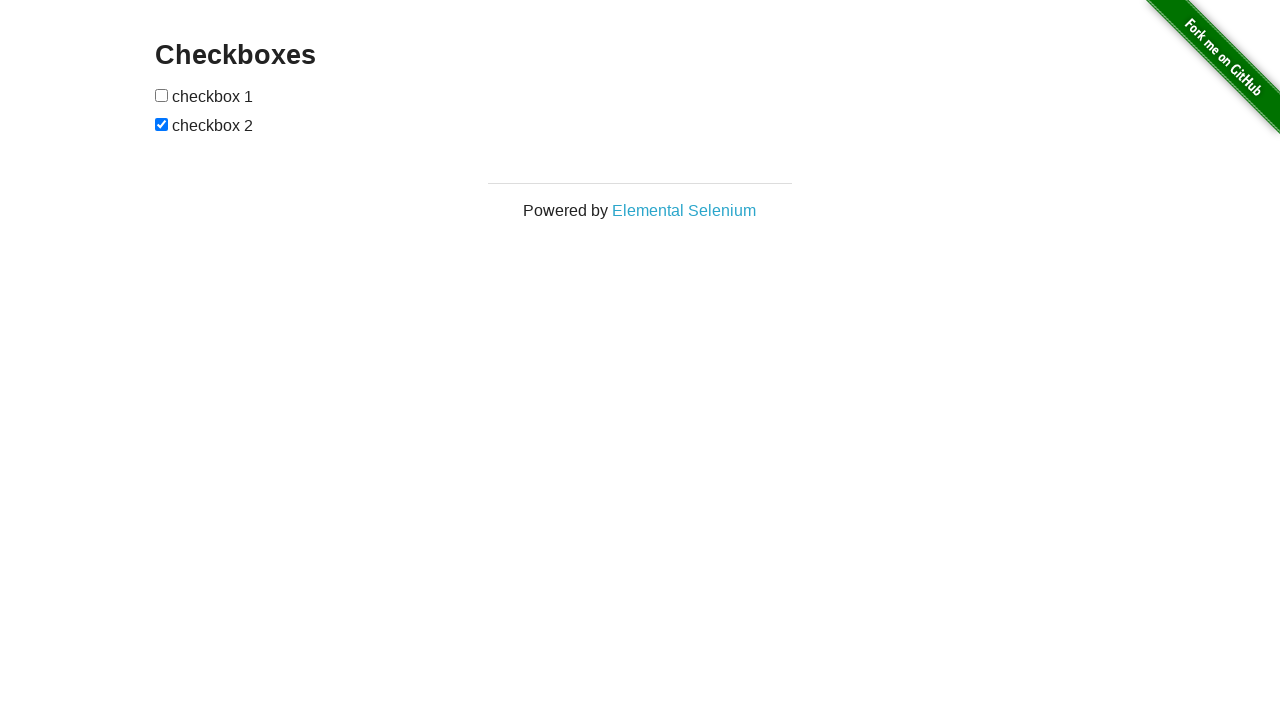

First checkbox is not checked
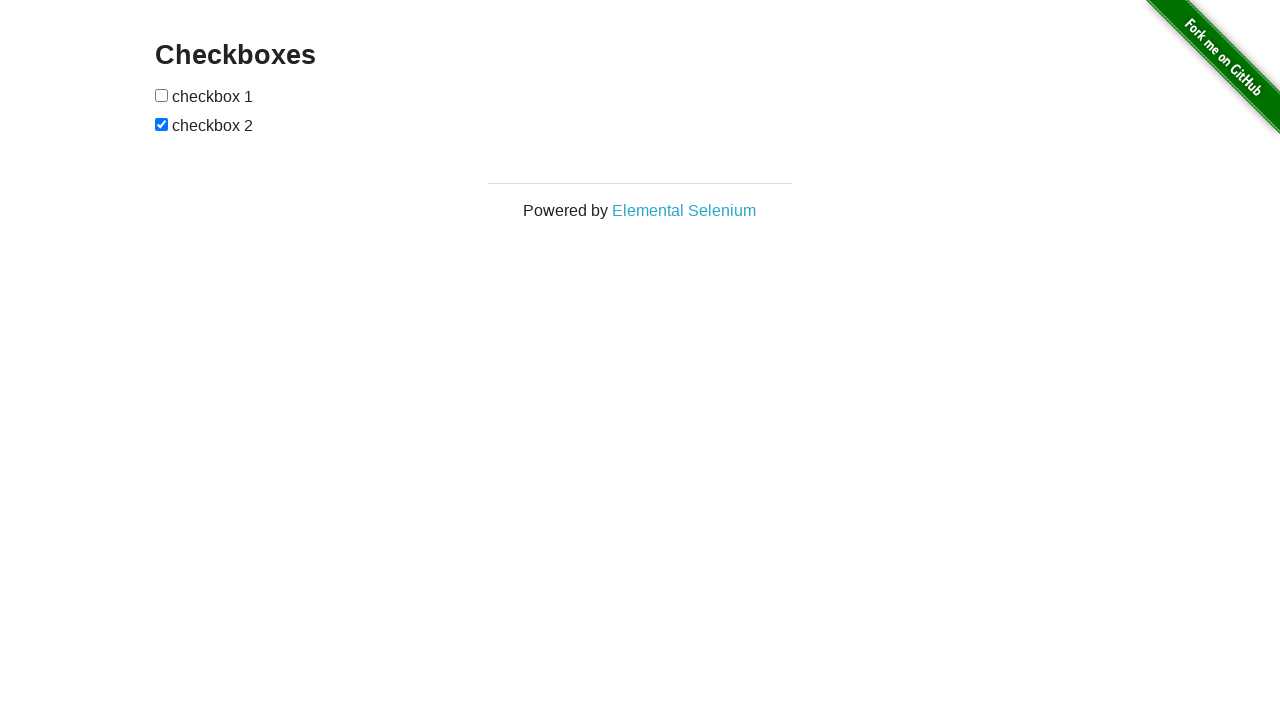

Clicked first checkbox to select it at (162, 95) on (//input[@type='checkbox'])[1]
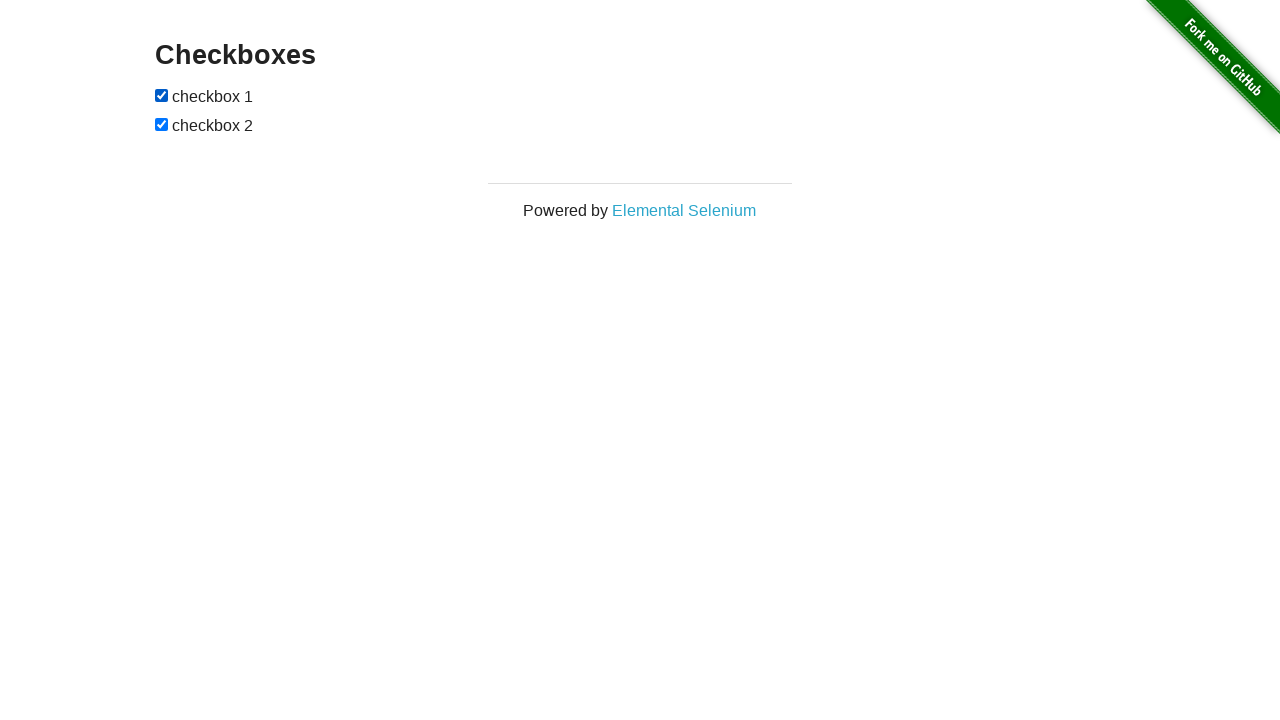

Second checkbox is already checked
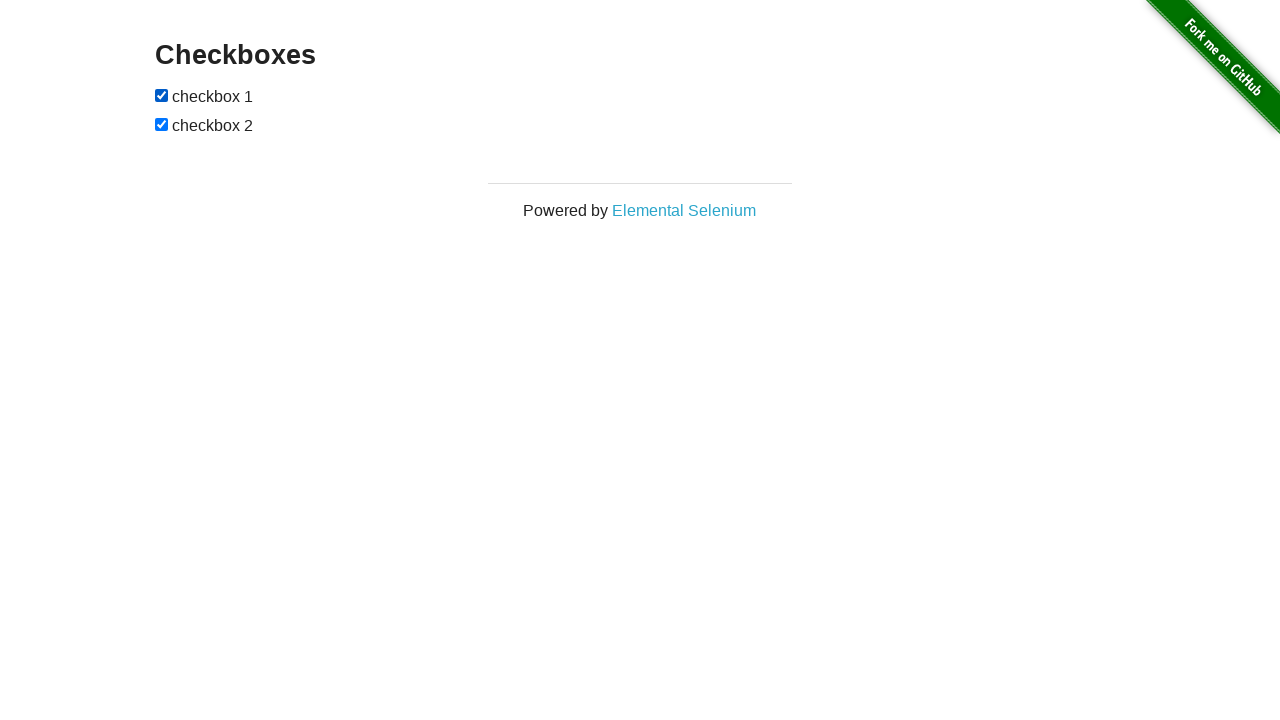

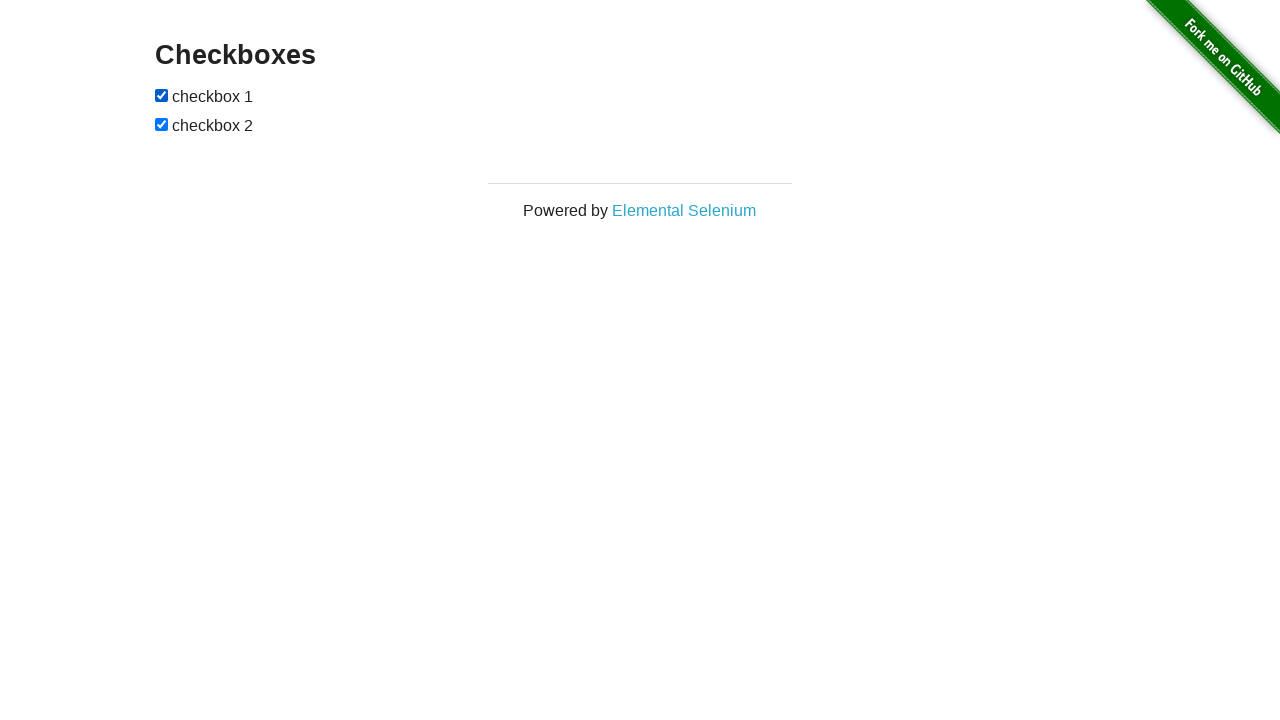